Tests that the /create page does not flash navigation elements during page refresh by verifying navigation consistency between initial load and reload states on mobile viewport.

Starting URL: https://edu-create.vercel.app/create

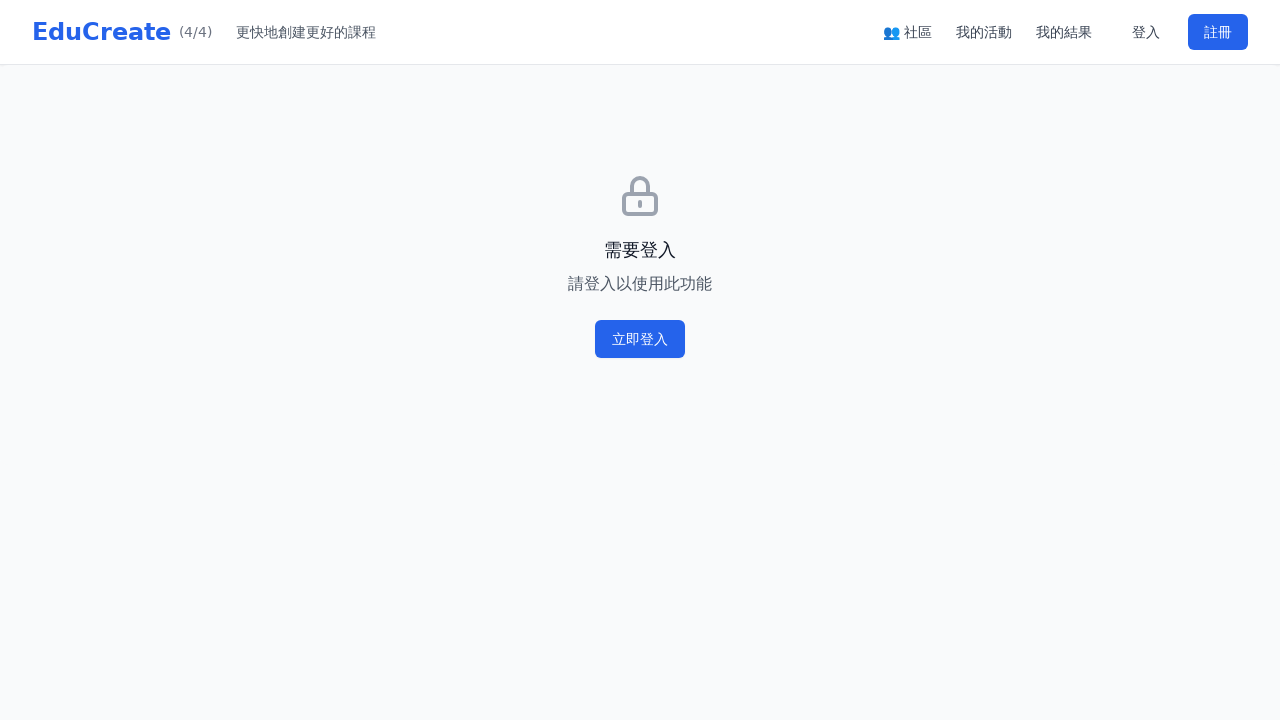

Set mobile viewport to 375x812
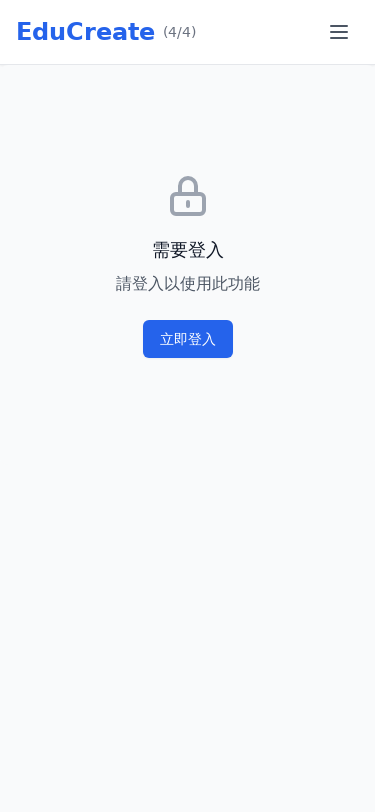

Page fully loaded (networkidle)
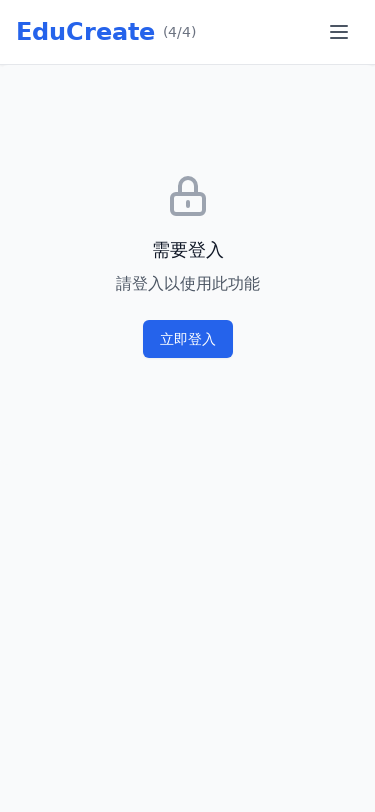

Checked initial navigation count: 1
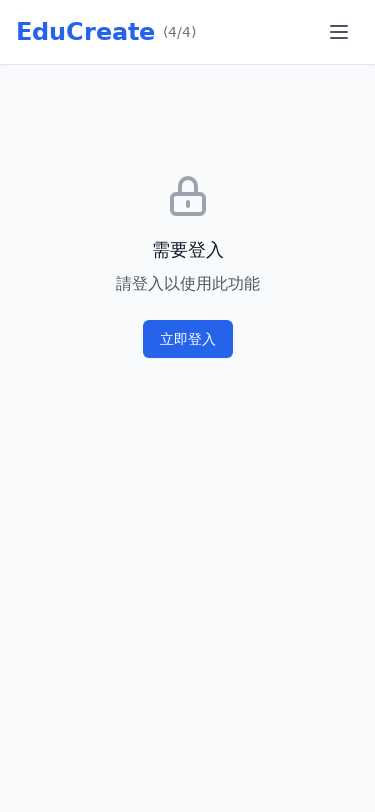

Reloaded page (domcontentloaded)
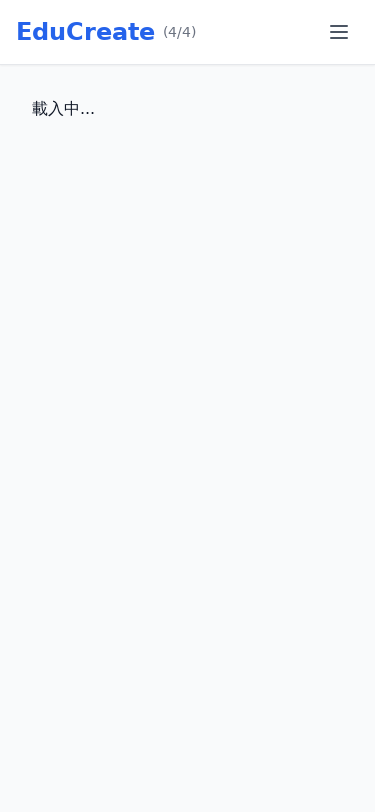

Waited 100ms to check early navigation state
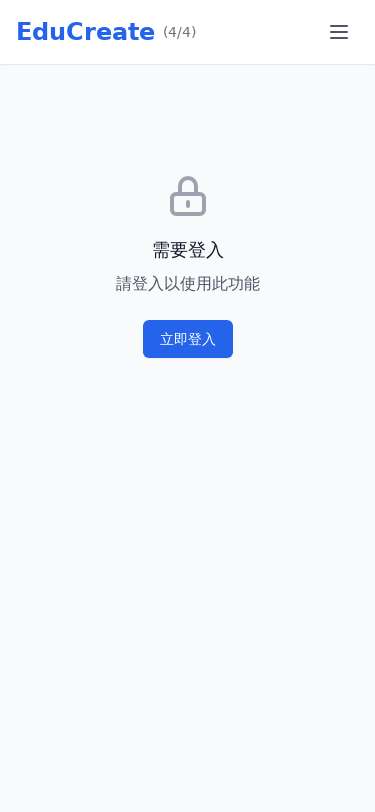

Checked early navigation count after reload: 1
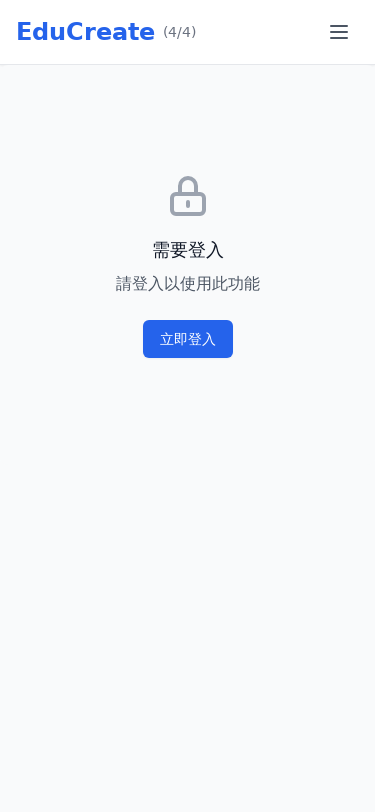

Page fully loaded after reload (networkidle)
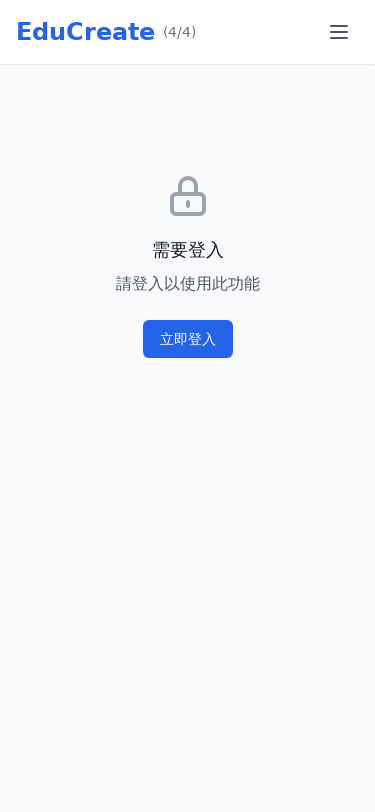

Checked final navigation count: 1
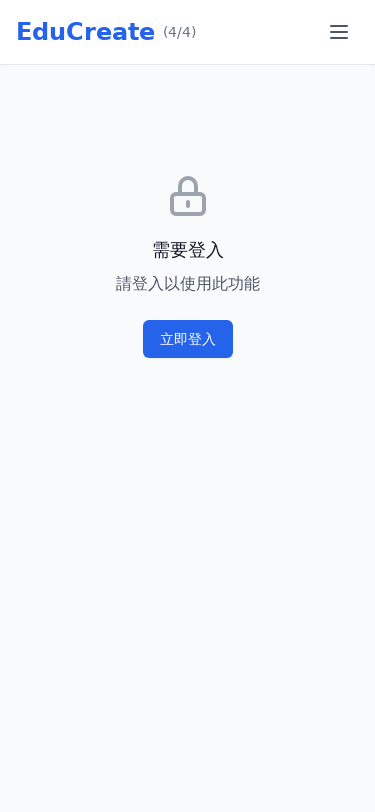

Verified initial navigation exists
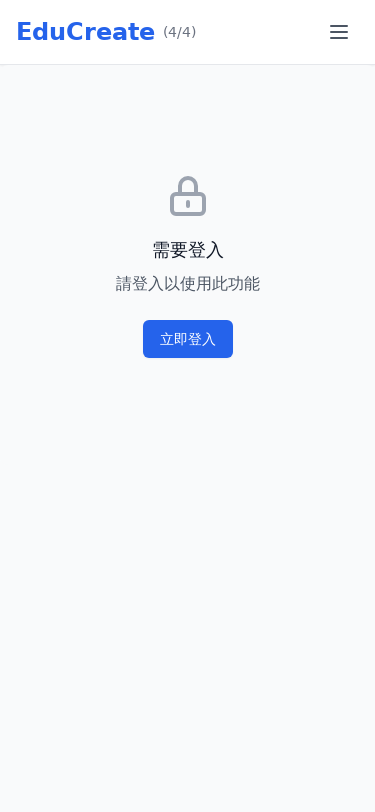

Verified early navigation exists
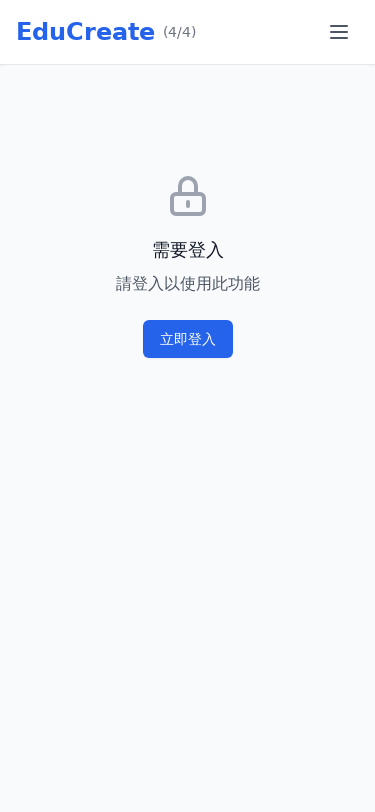

Verified final navigation exists
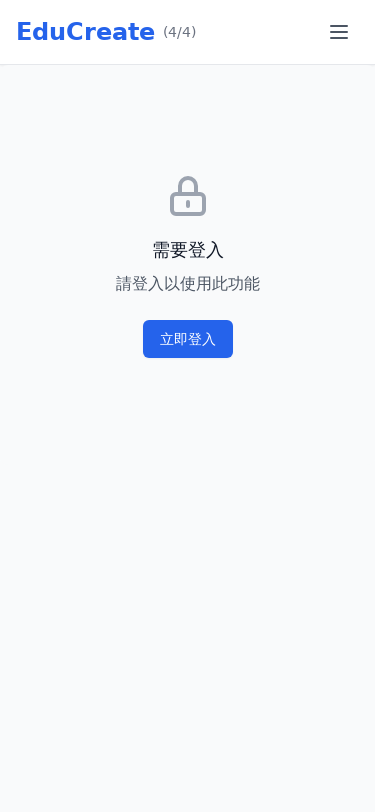

Verified navigation is consistent during reload (no flashing)
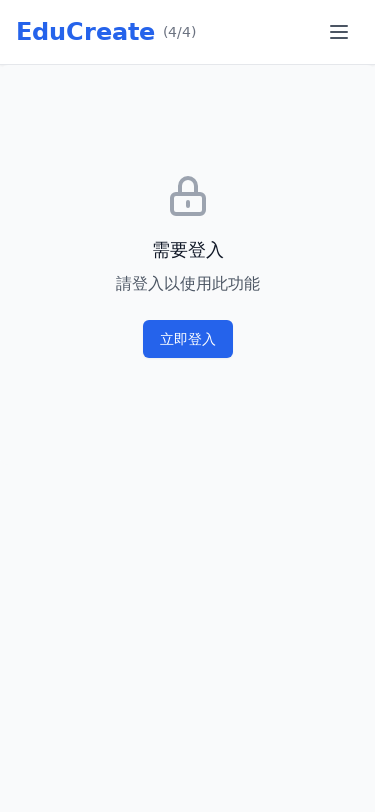

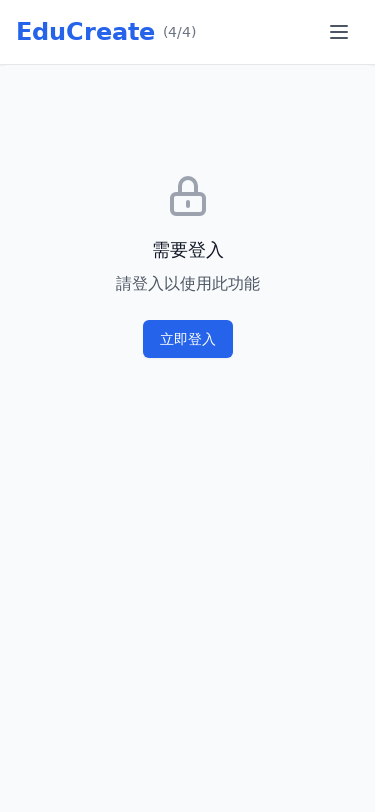